Tests the jQuery UI Datepicker widget by navigating to the demo page, opening the datepicker, and selecting today's date from the calendar.

Starting URL: https://www.jqueryui.com

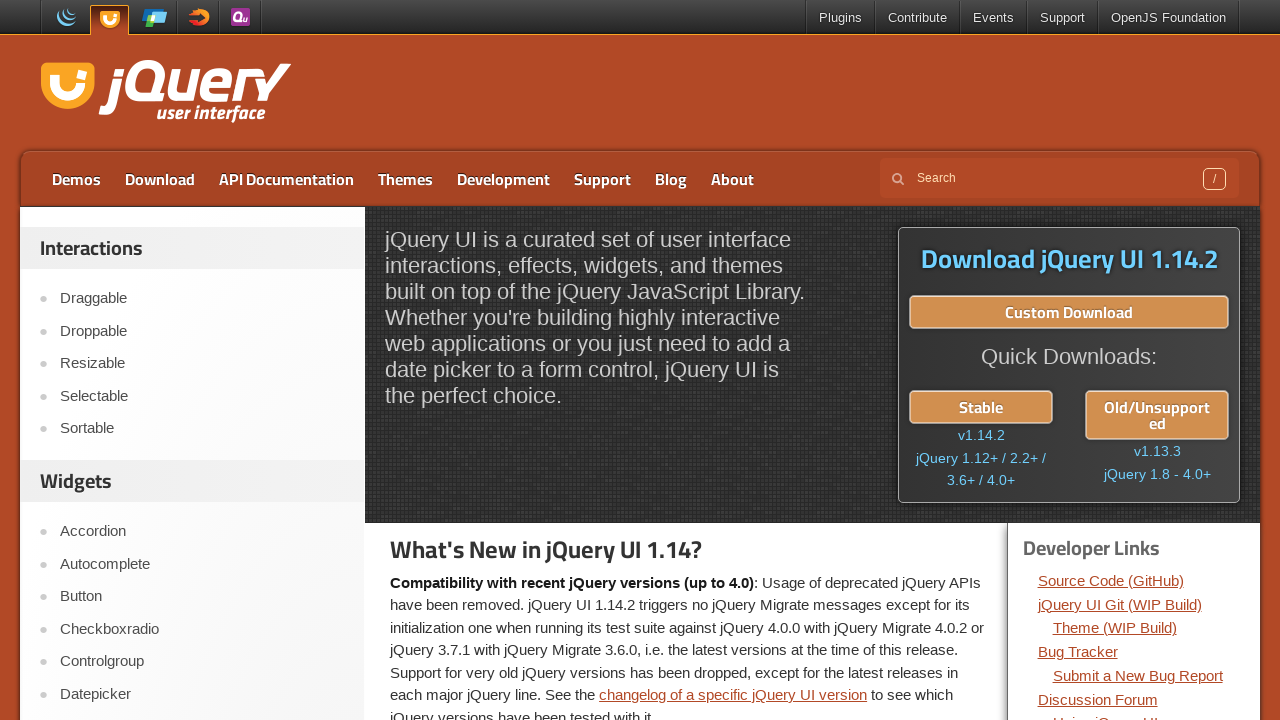

Clicked on Datepicker link to navigate to demo page at (202, 694) on text=Datepicker
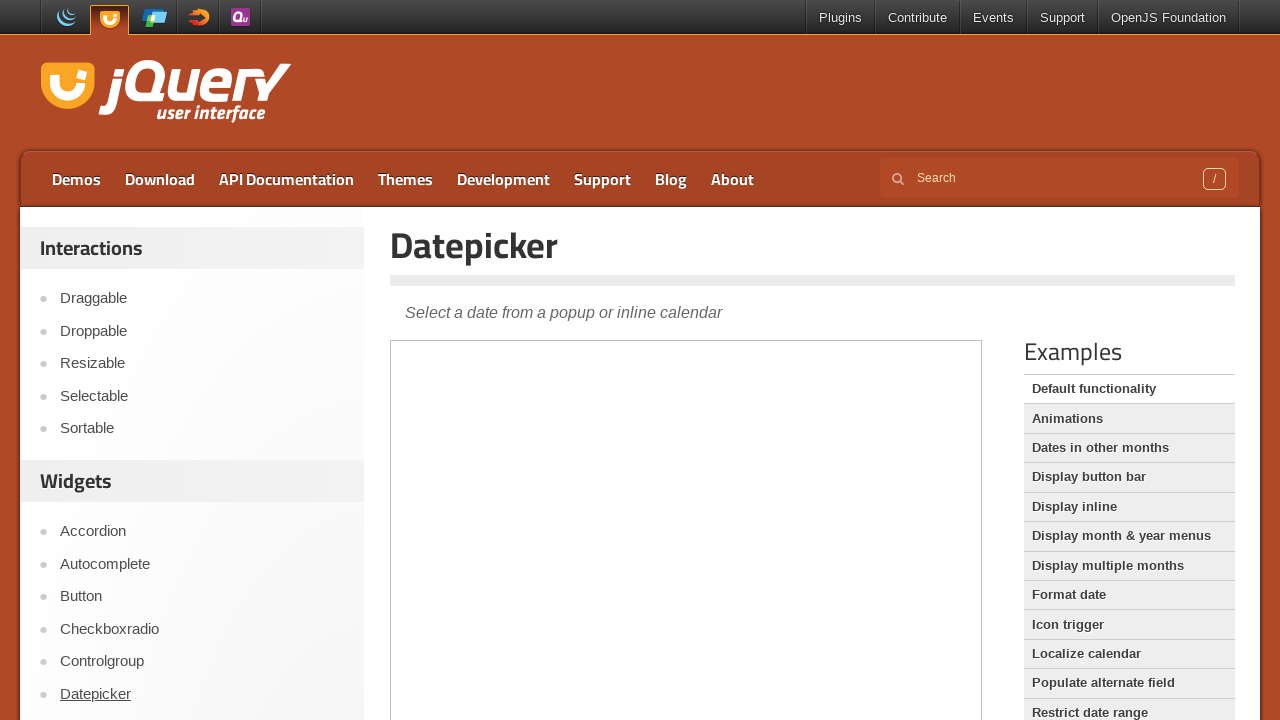

Demo page loaded successfully
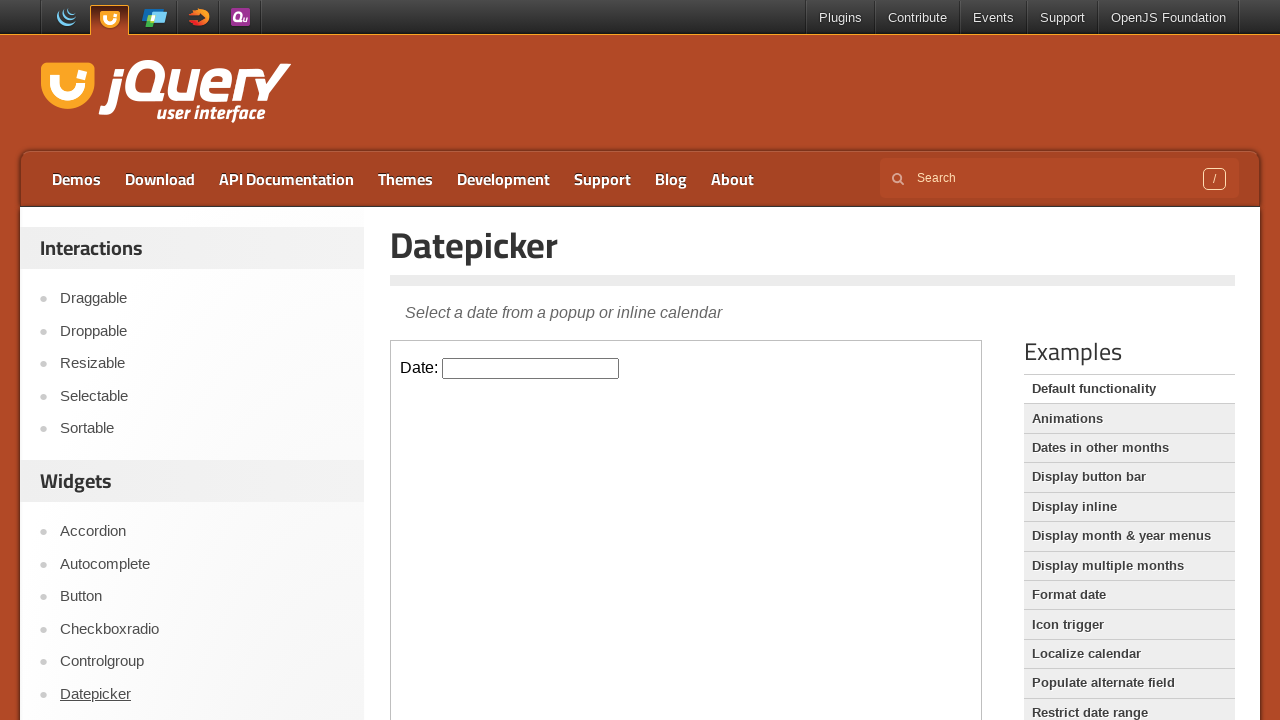

Located the datepicker demo iframe
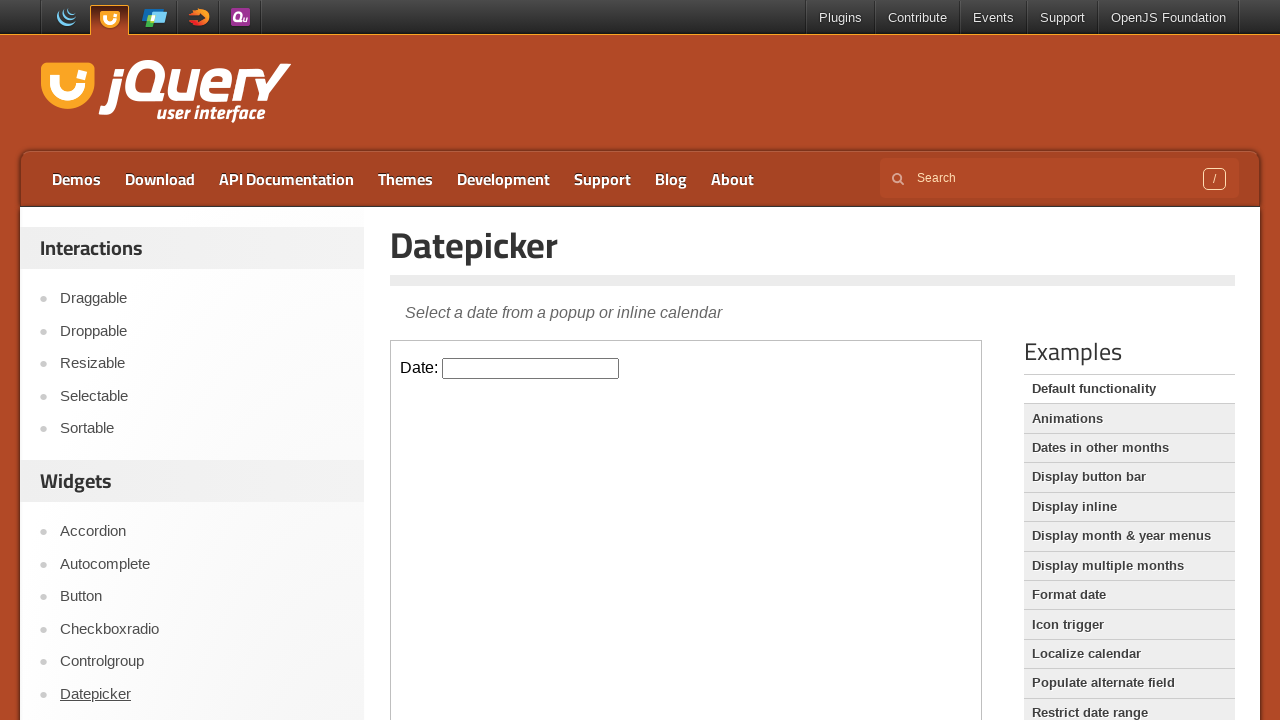

Clicked on datepicker input field to open calendar at (531, 368) on iframe.demo-frame >> nth=0 >> internal:control=enter-frame >> #datepicker
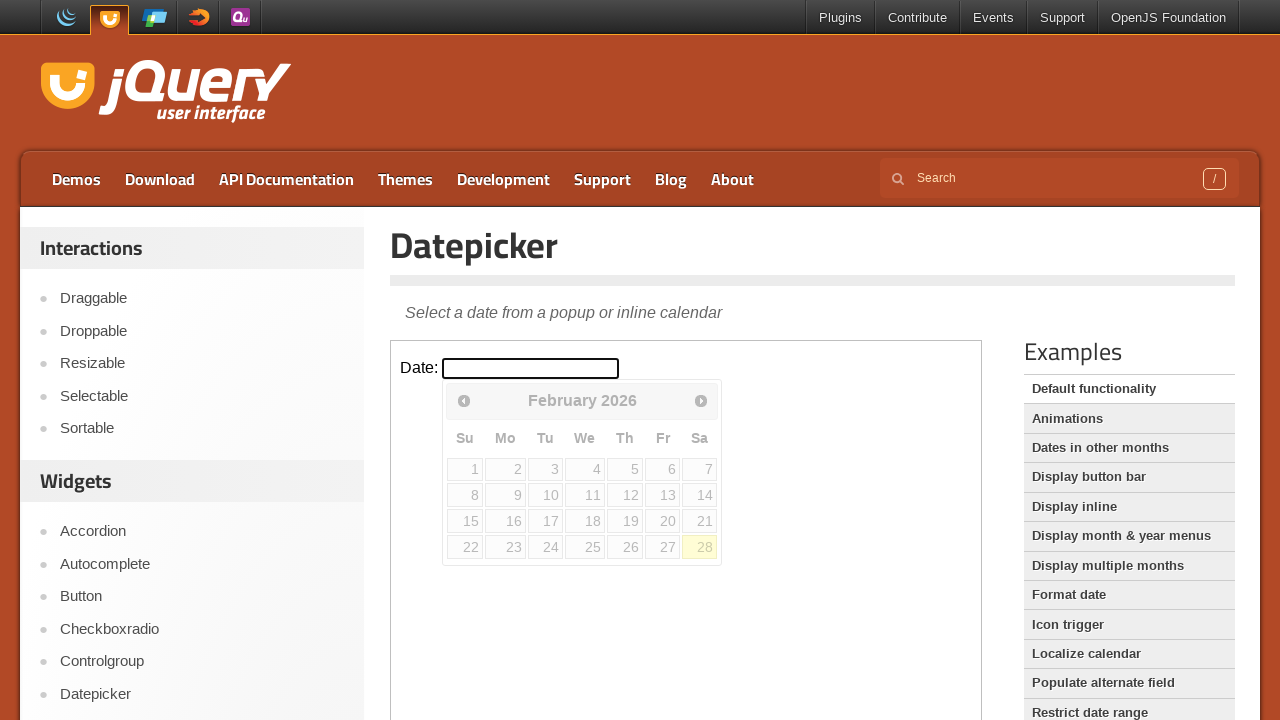

Datepicker calendar appeared
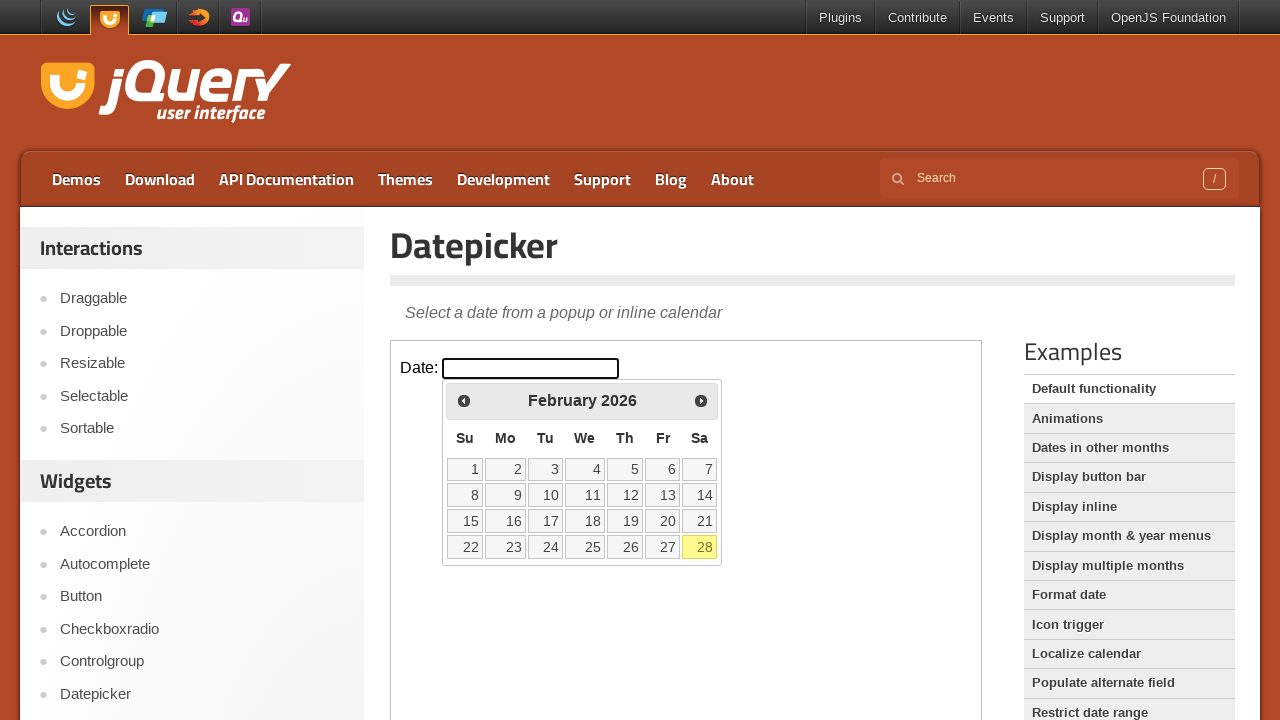

Retrieved today's date: 28
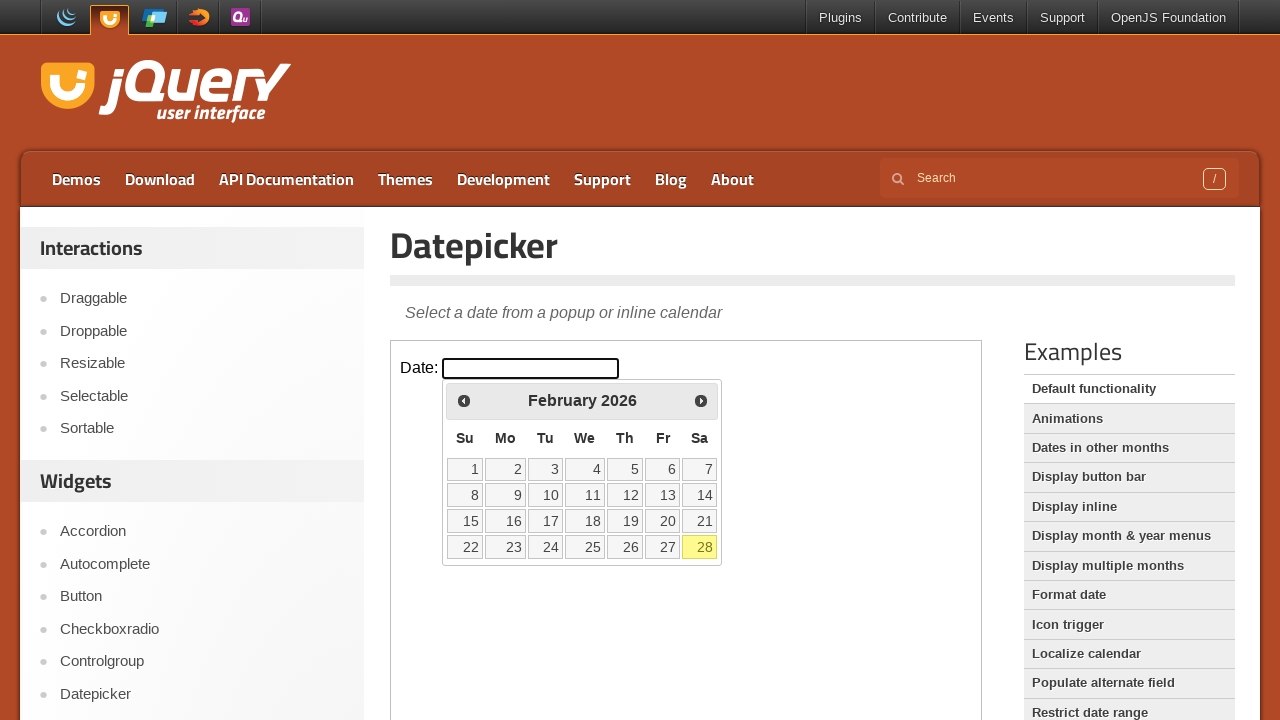

Found 28 date cells in calendar
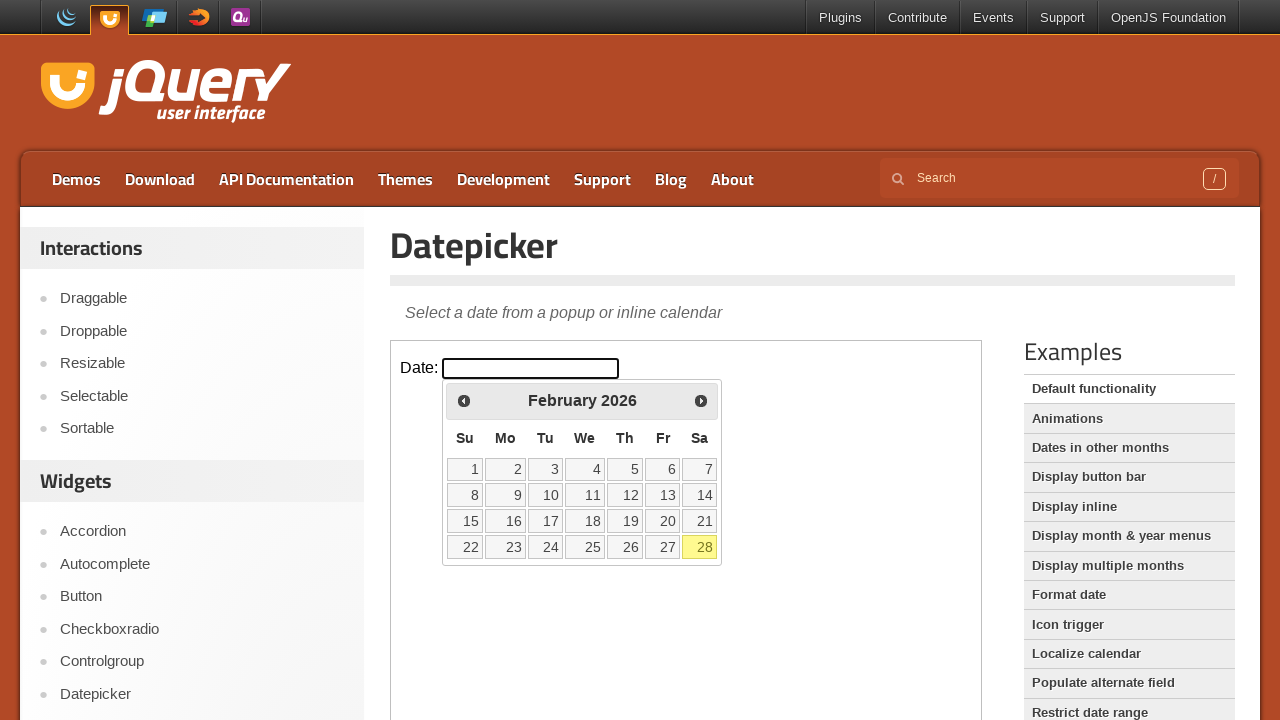

Clicked on today's date (28) in the calendar at (700, 547) on iframe.demo-frame >> nth=0 >> internal:control=enter-frame >> table.ui-datepicke
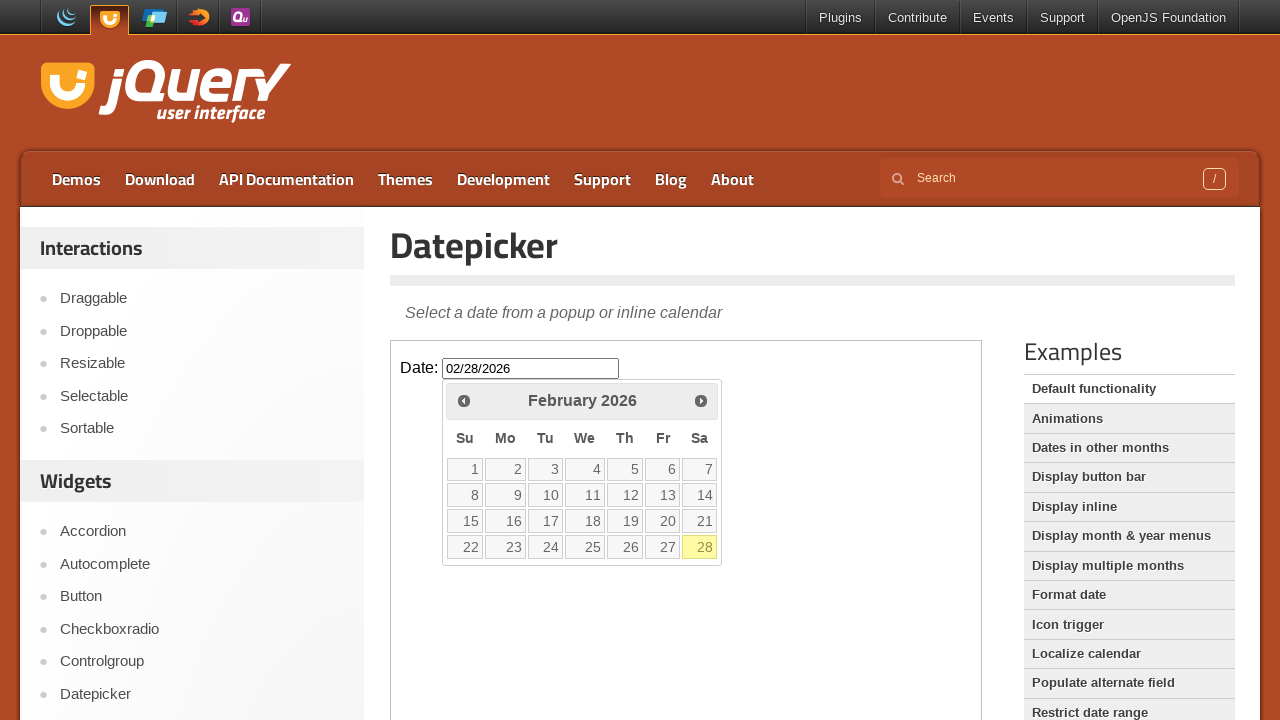

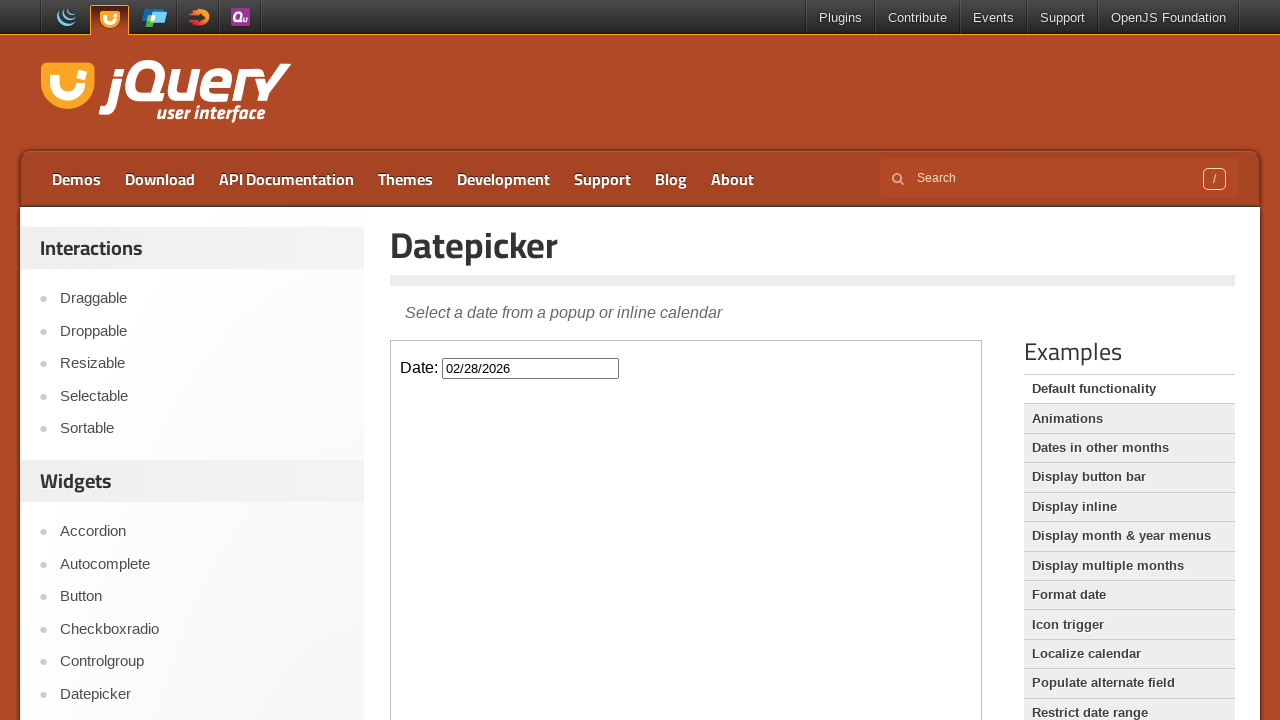